Tests form filling functionality and hidden elements interaction on a test automation practice website by filling multiple input fields, clicking buttons, and toggling visibility of elements

Starting URL: https://testautomationpractice.blogspot.com/

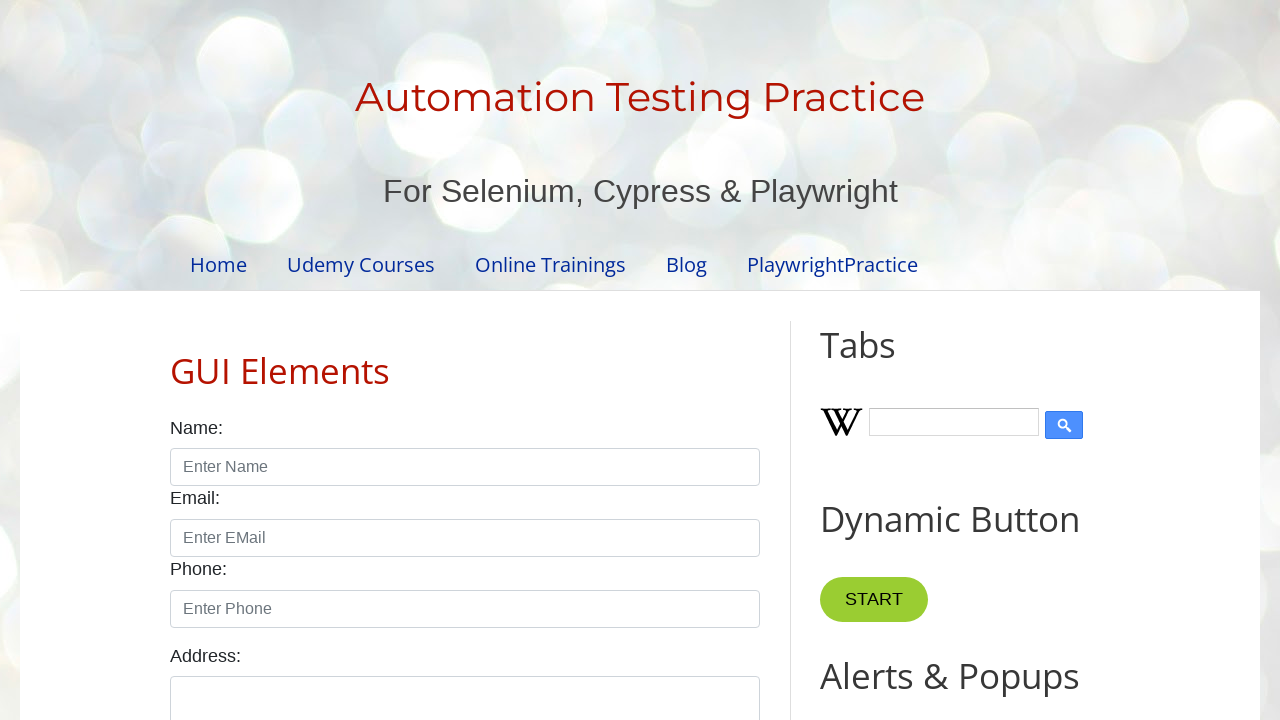

Filled input field 1 with name 'မောင်မောင်' on #input1
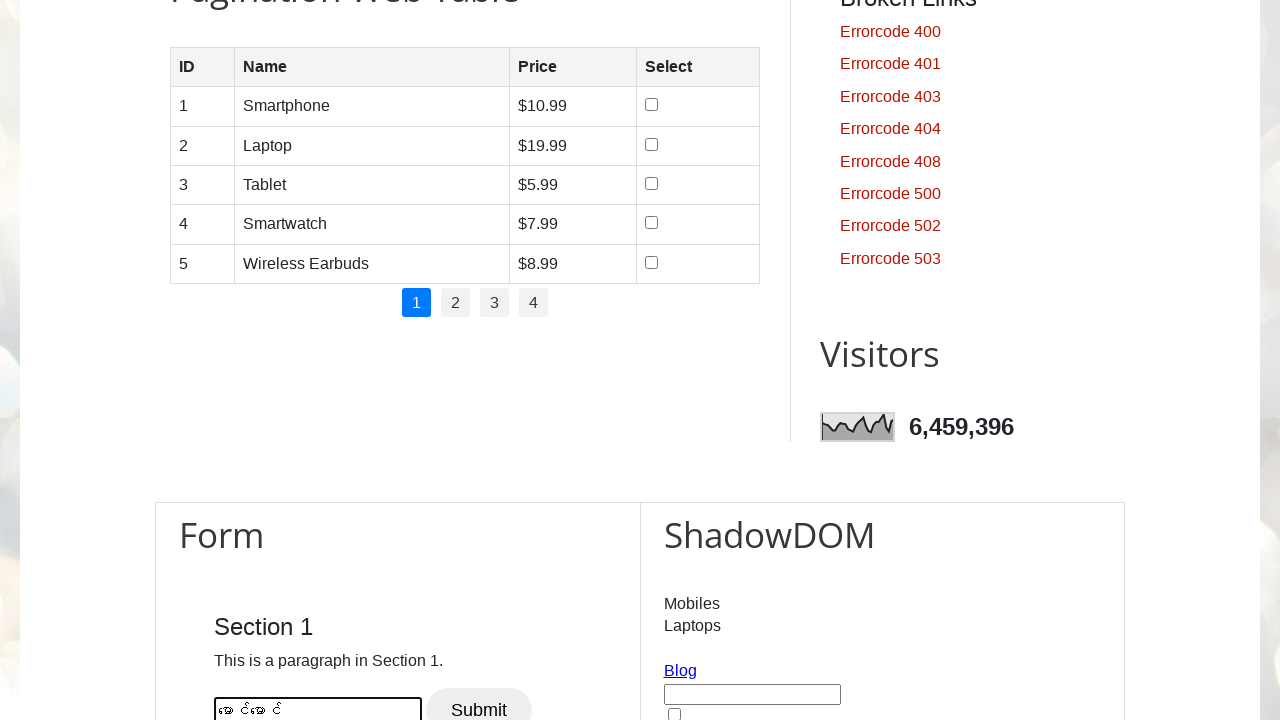

Clicked button 1 at (479, 698) on #btn1
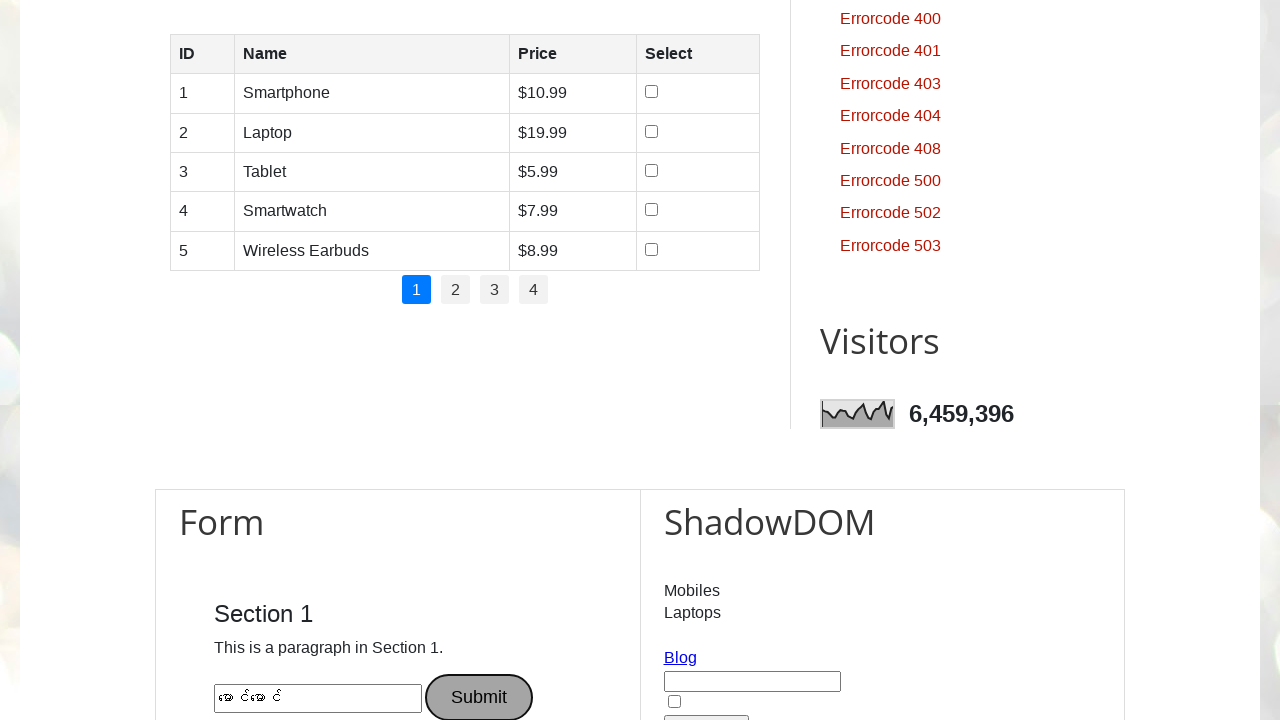

Filled input field 2 with name 'အောင်အောင်' on #input2
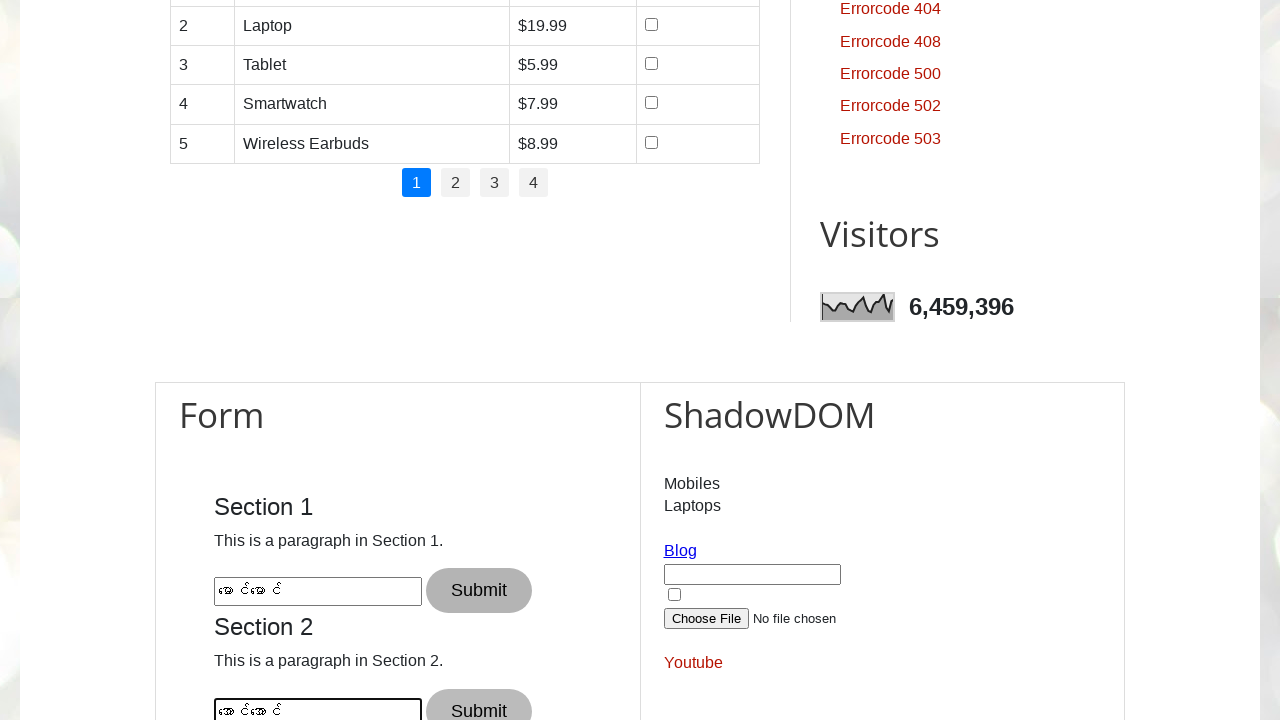

Clicked button 2 at (479, 698) on #btn2
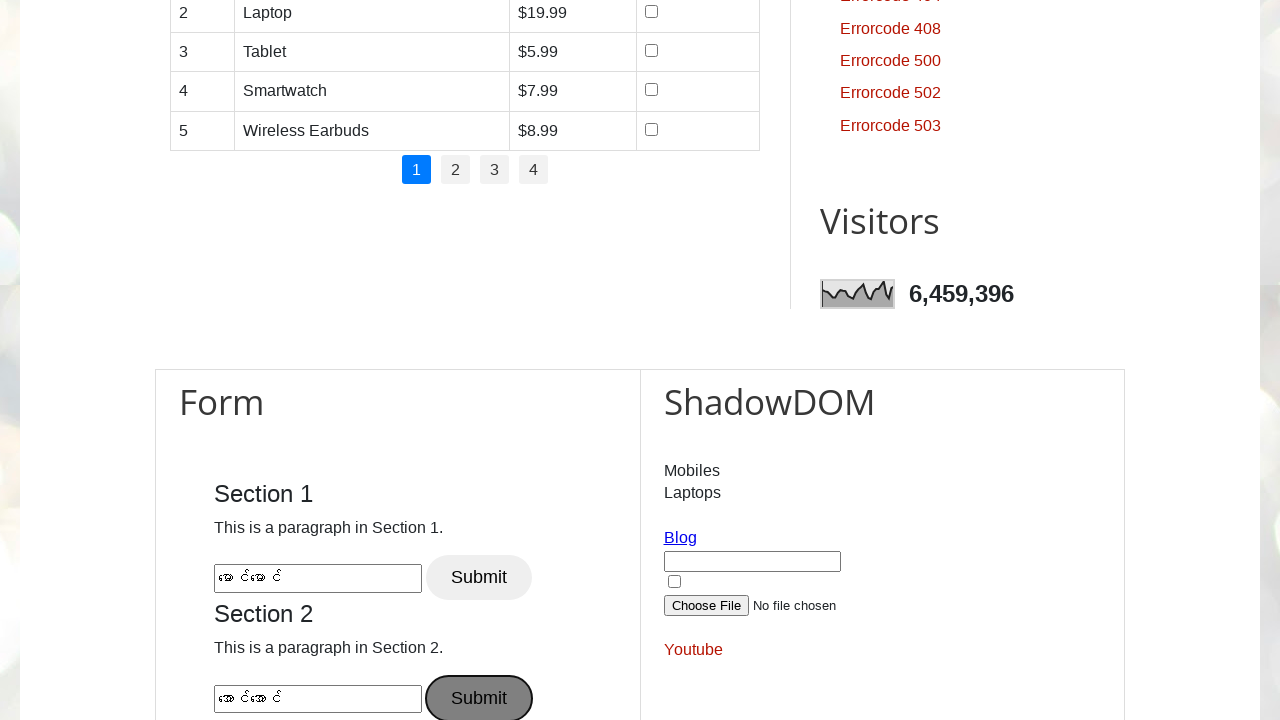

Filled input field 3 with name 'မြမြ' on #input3
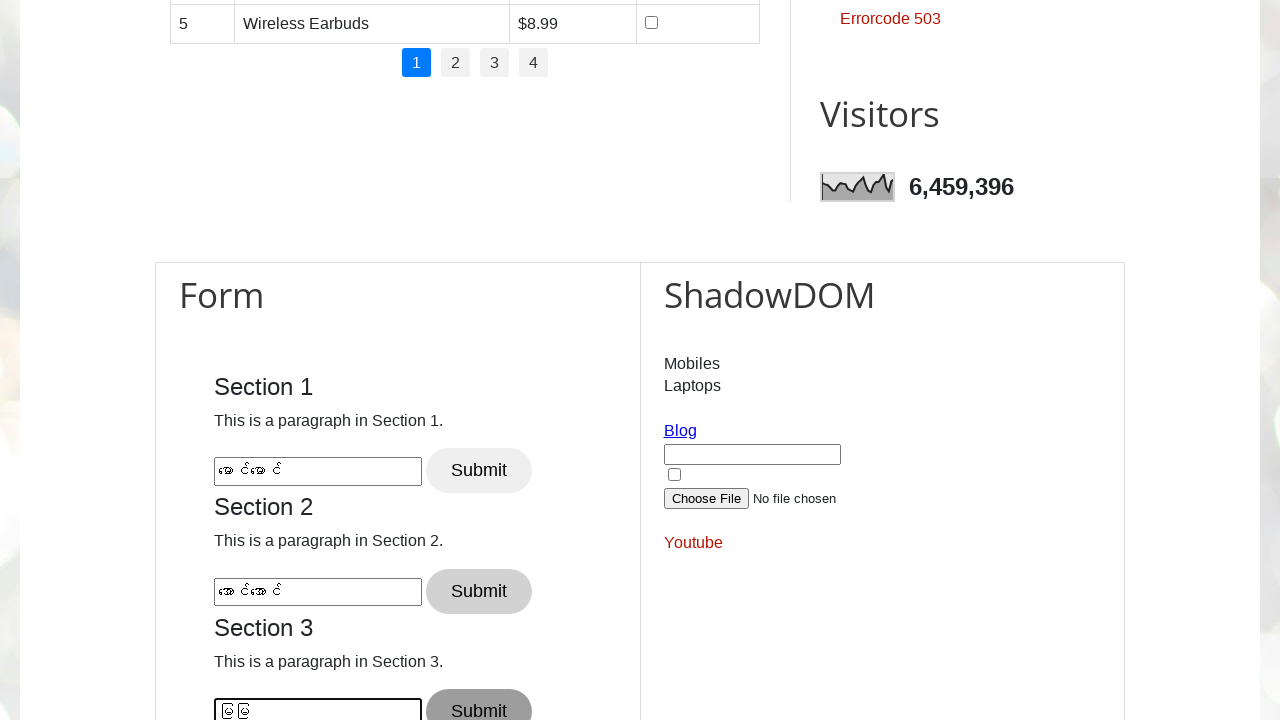

Clicked button 3 at (479, 698) on #btn3
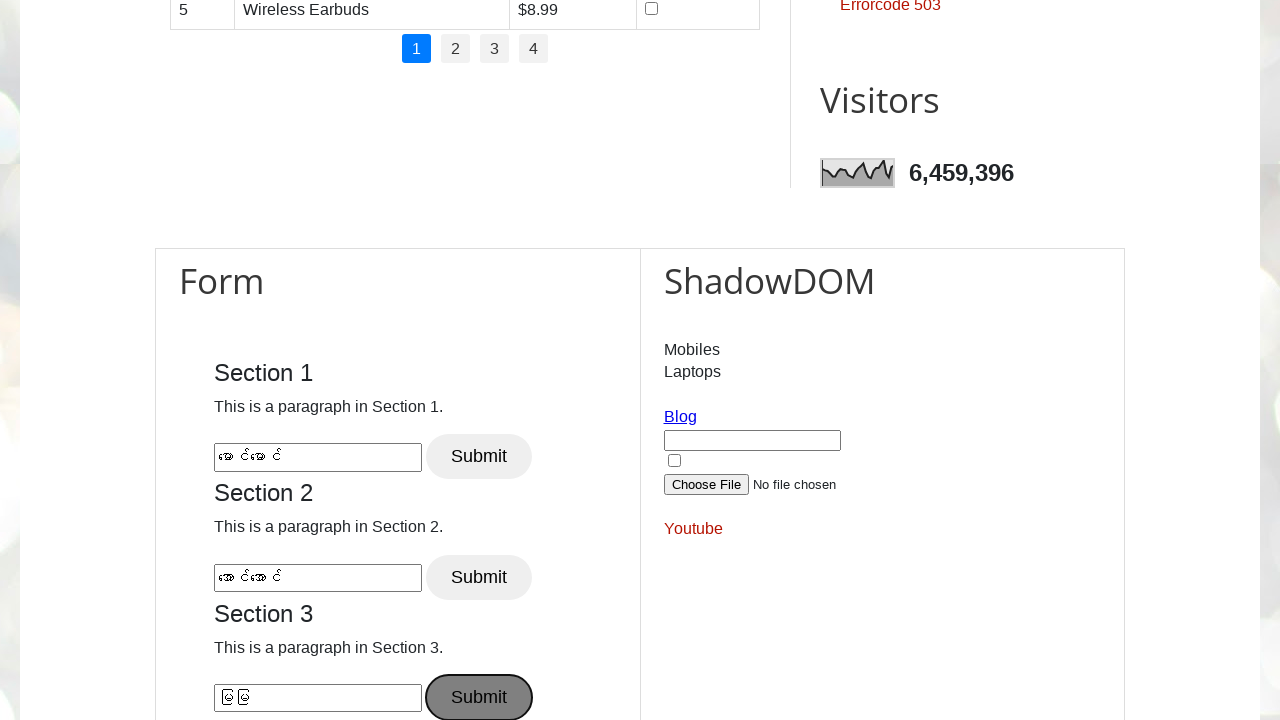

Navigated to Hidden Elements & AJAX section at (290, 568) on text=Hidden Elements & AJAX
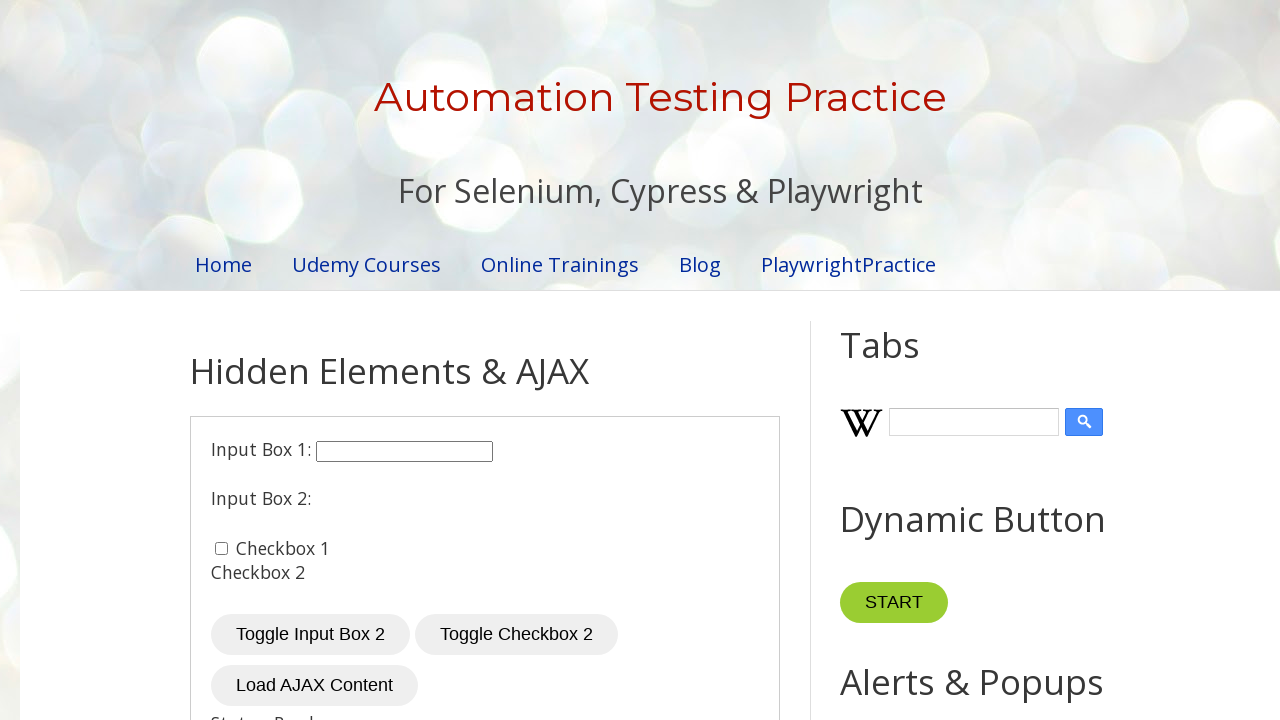

Toggled input visibility at (310, 635) on #toggleInput
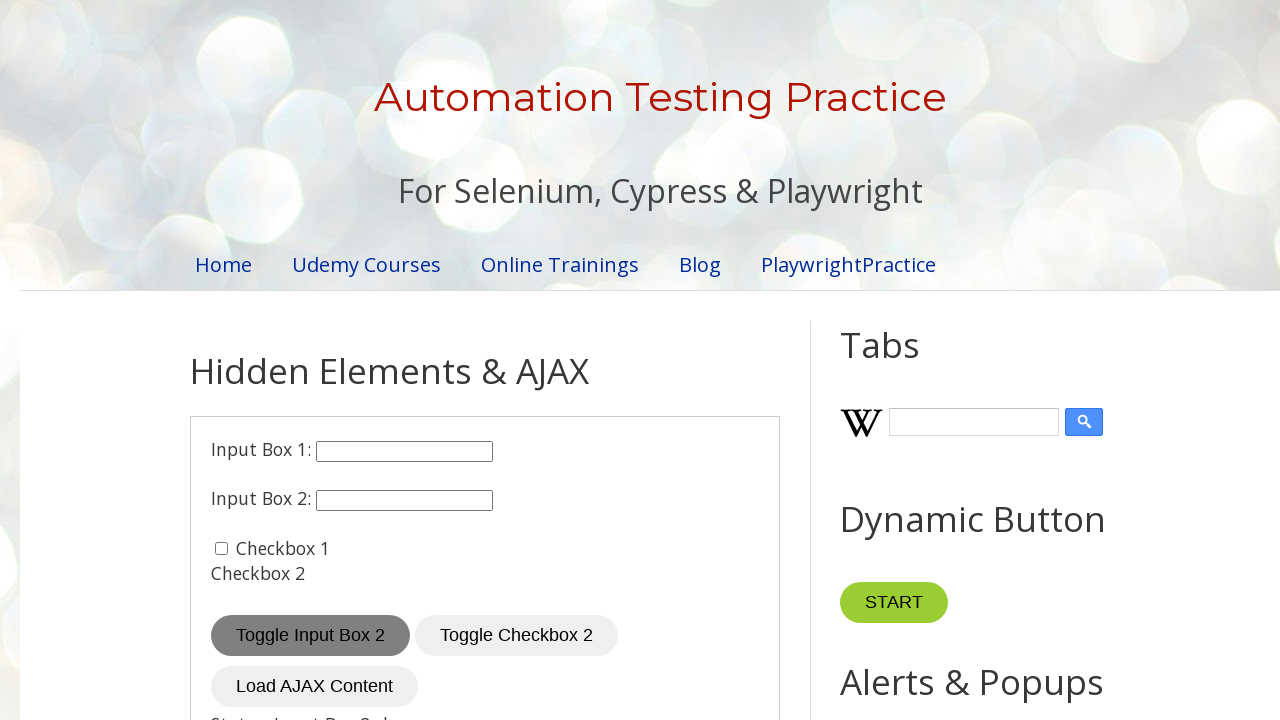

Status label appeared after toggling input visibility
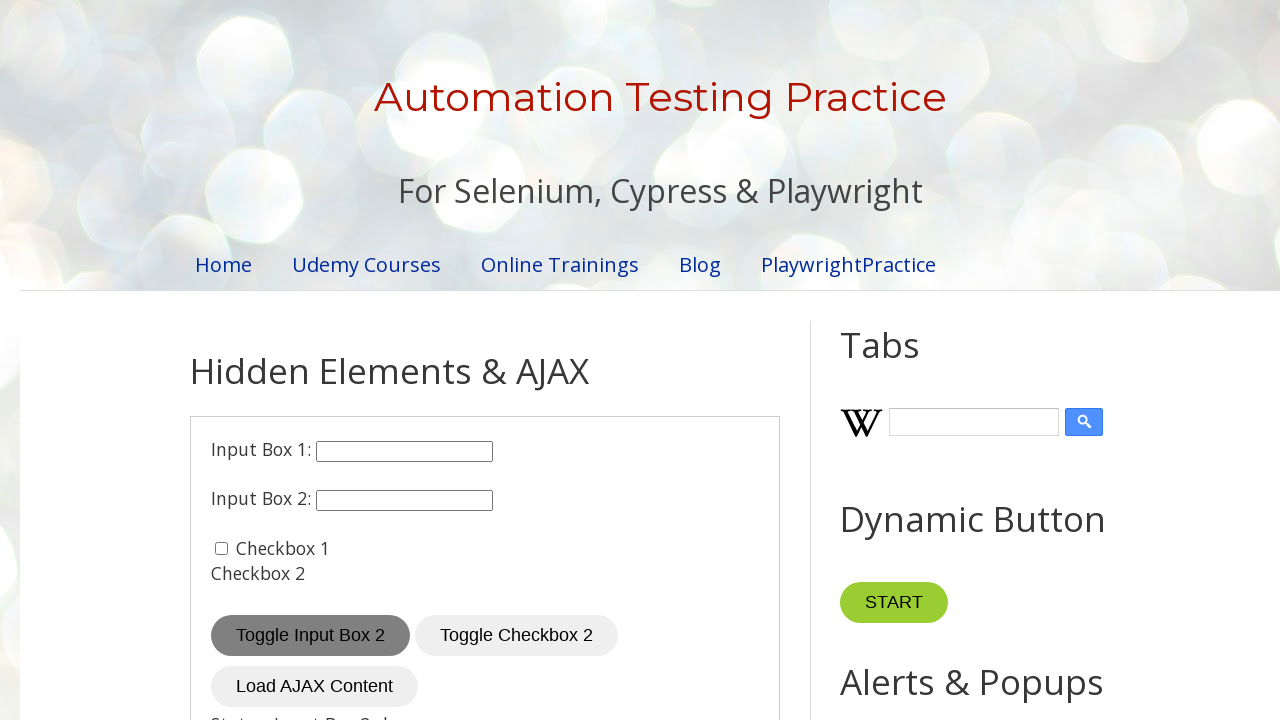

Toggled checkbox at (516, 635) on #toggleCheckbox
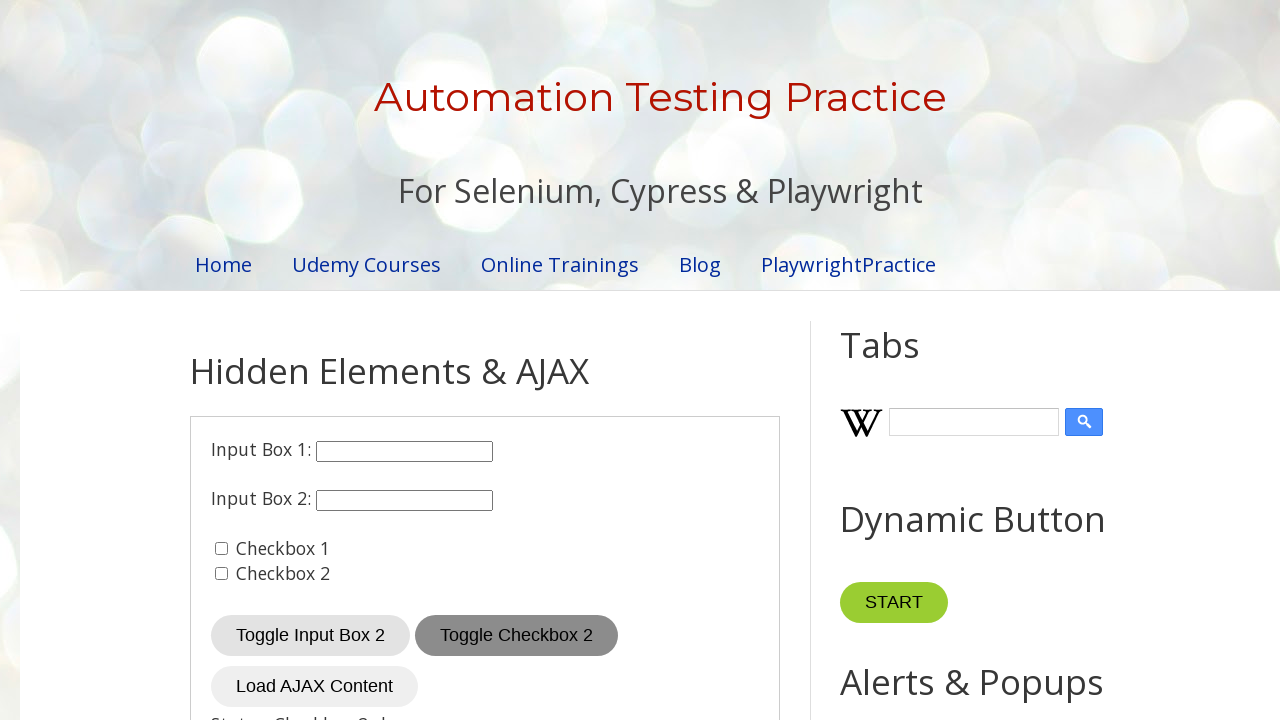

Status label appeared after toggling checkbox
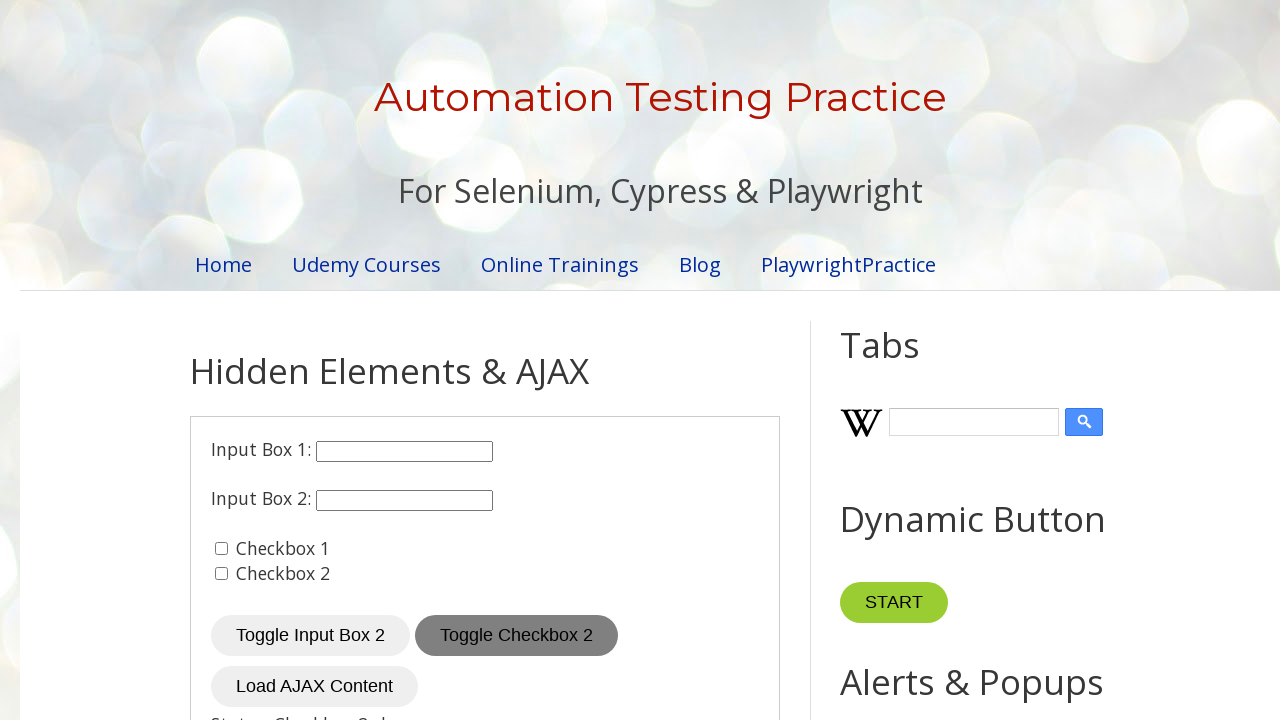

Clicked load content button to trigger AJAX request at (314, 686) on #loadContent
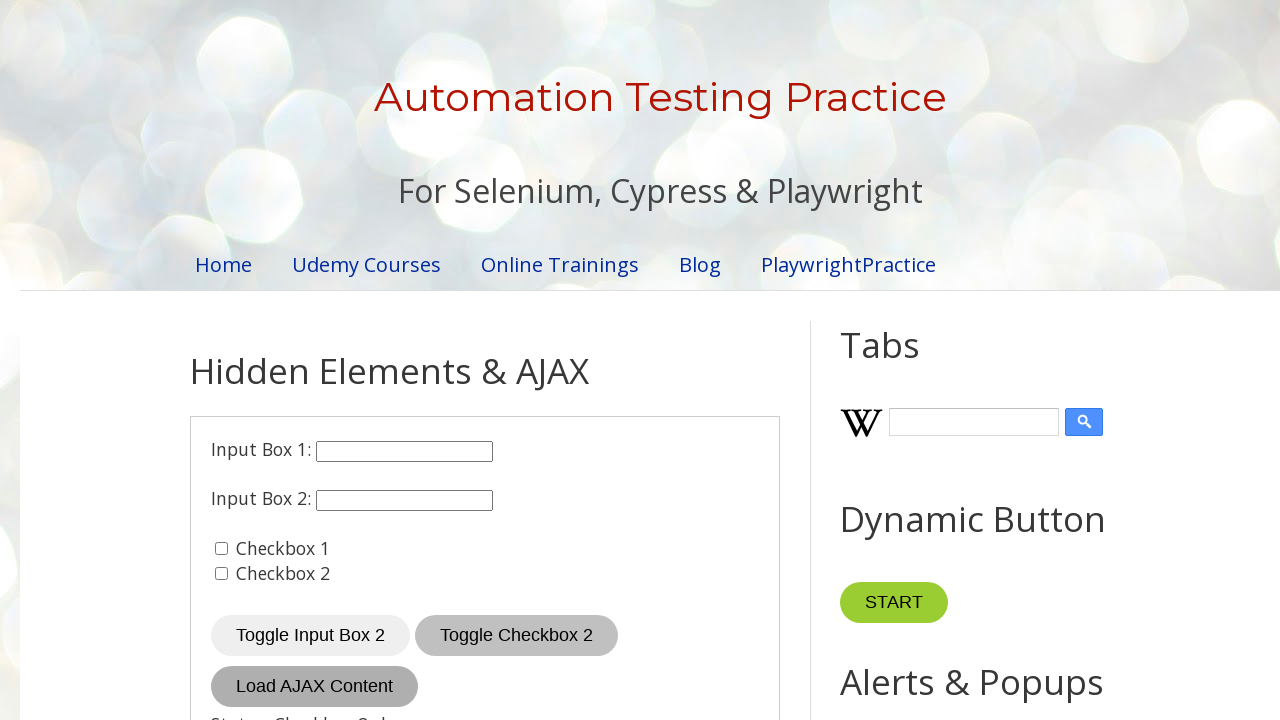

AJAX content loaded successfully
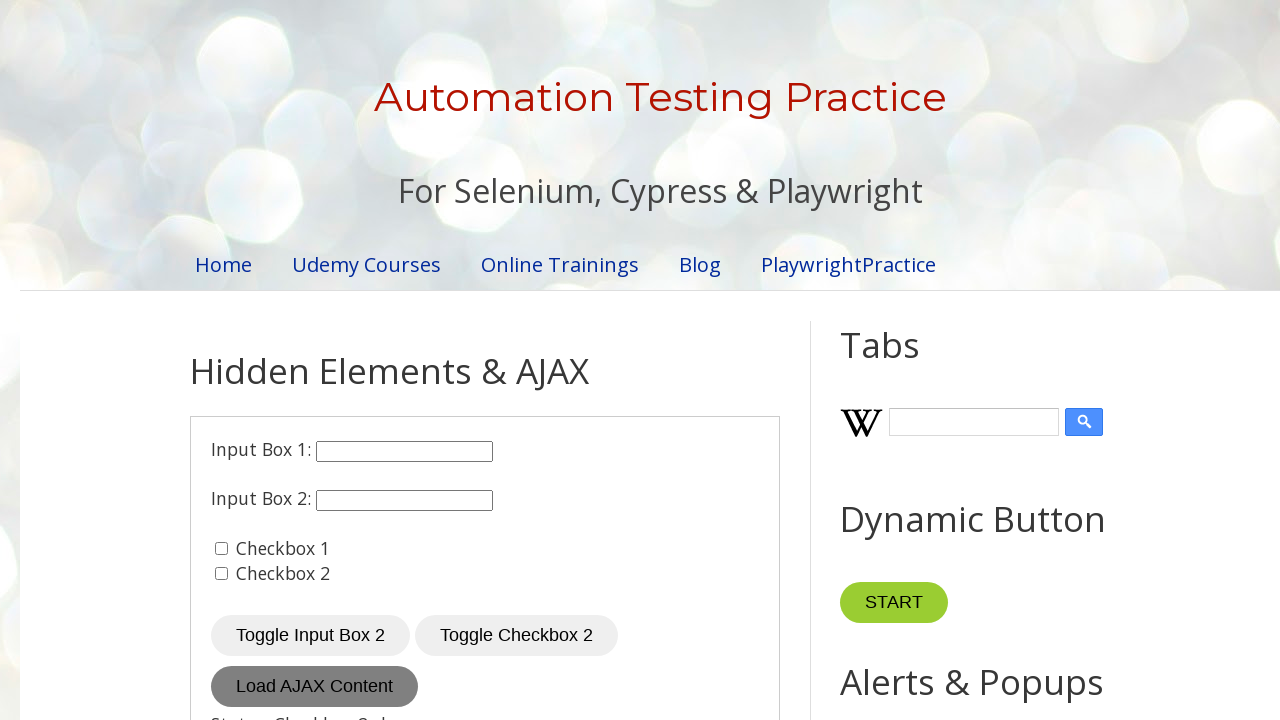

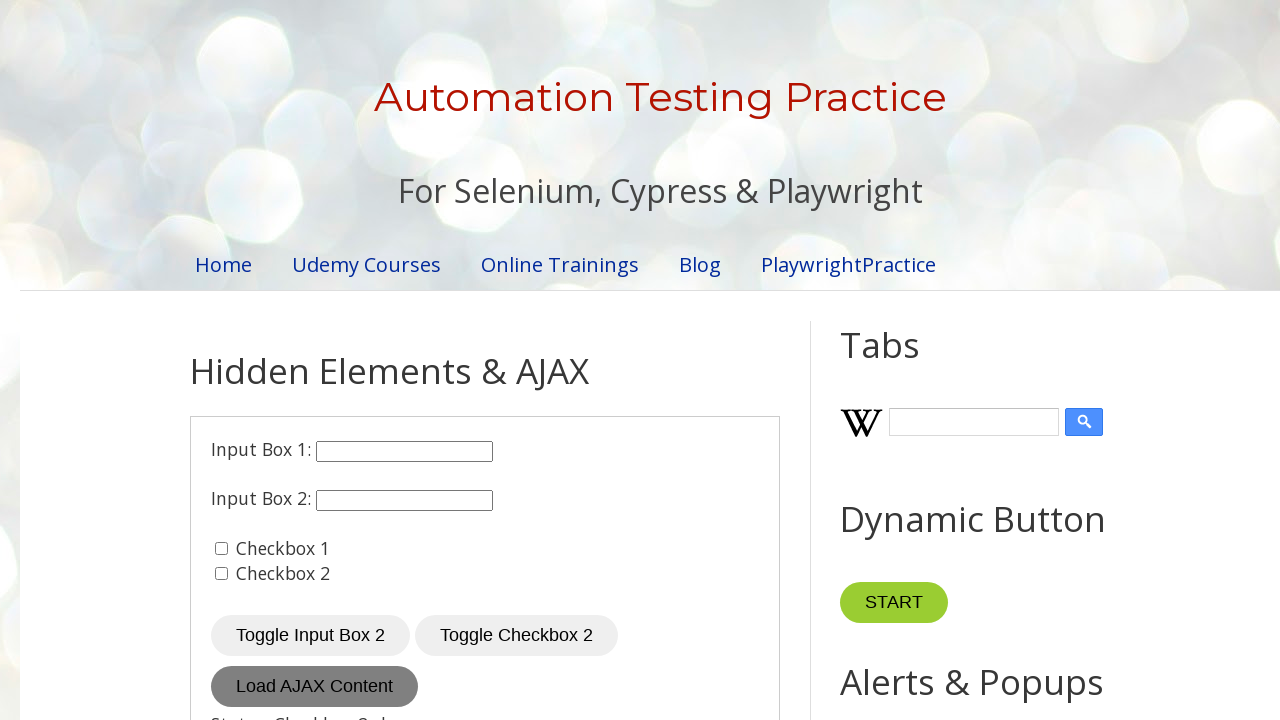